Tests a BMI calculator by entering weight and height values, calculating the BMI, and verifying the result and its interpretation

Starting URL: https://atidcollege.co.il/Xamples/bmi/

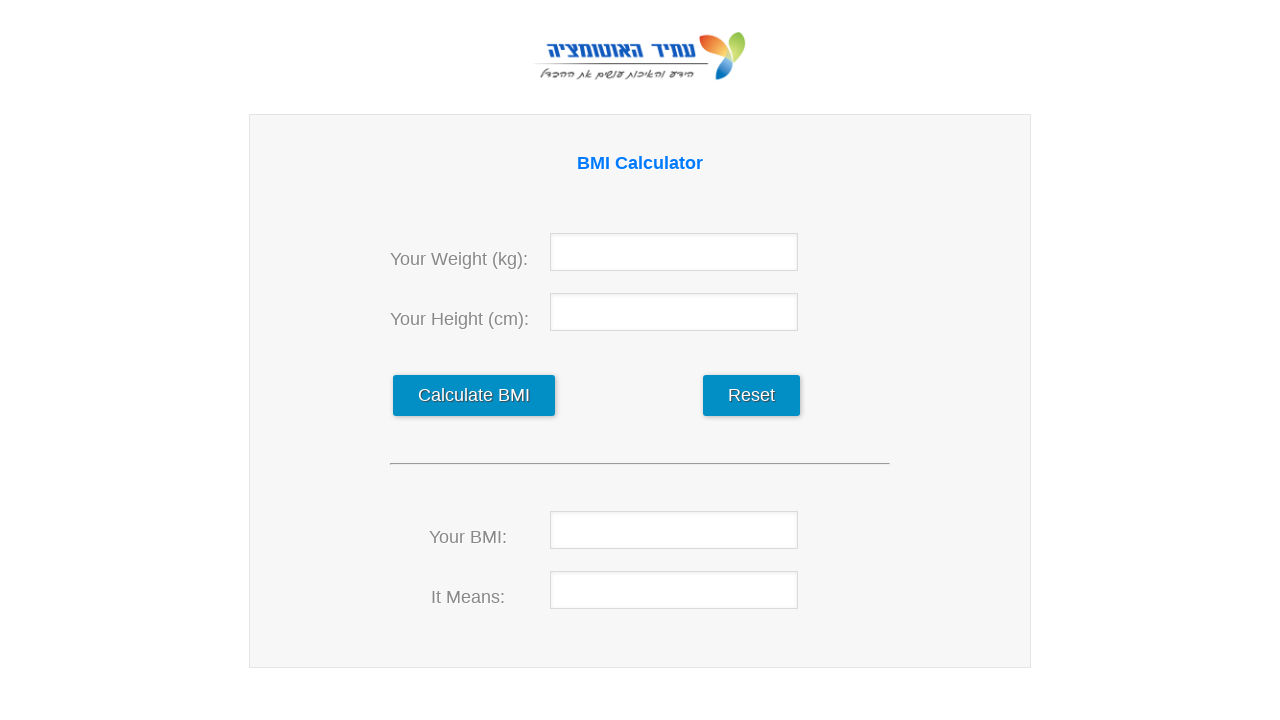

Filled weight field with value '90' on input[name='weight']
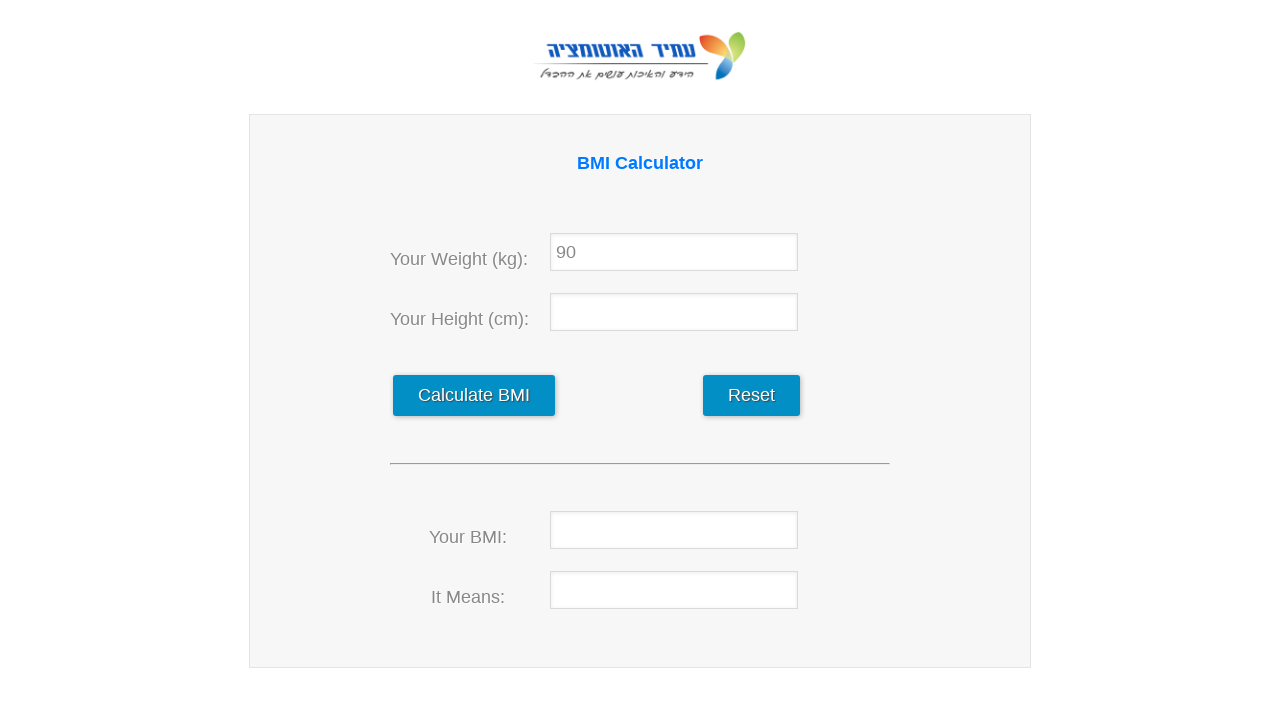

Filled height field with value '163' on input[name='height']
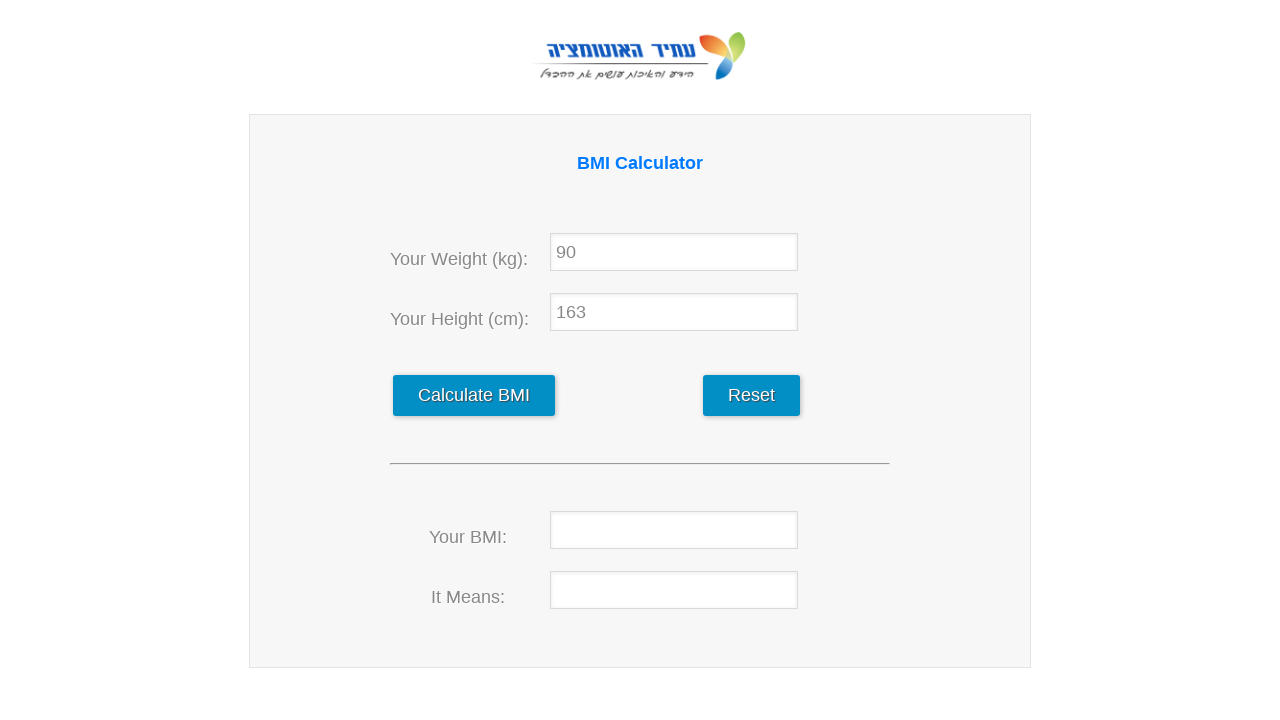

Clicked calculate button to compute BMI at (474, 396) on #calculate_data
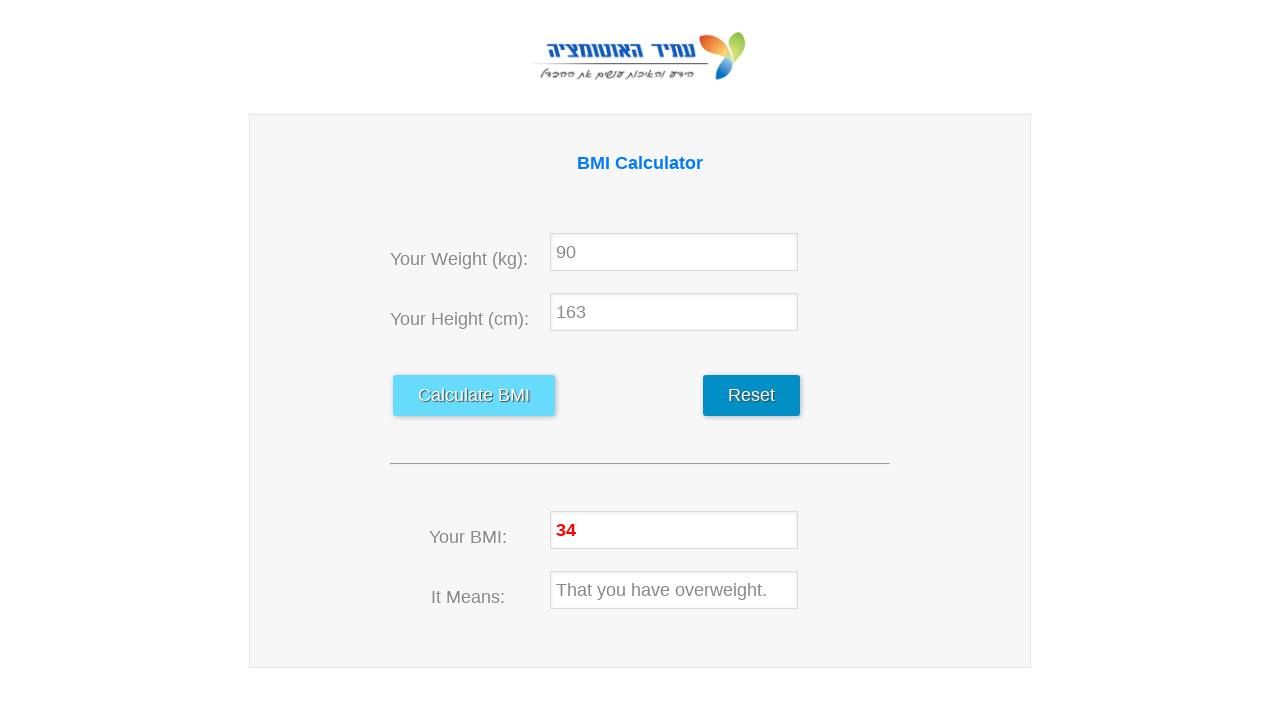

Retrieved BMI result value
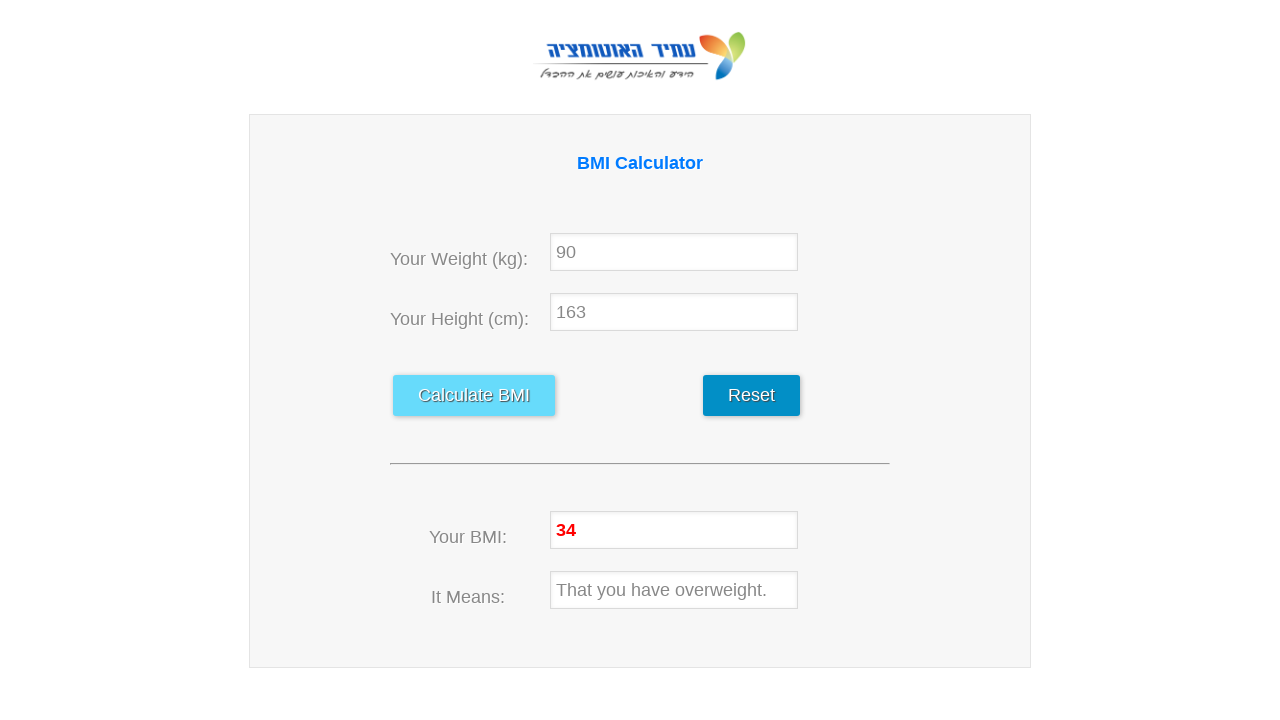

Verified BMI result equals '34'
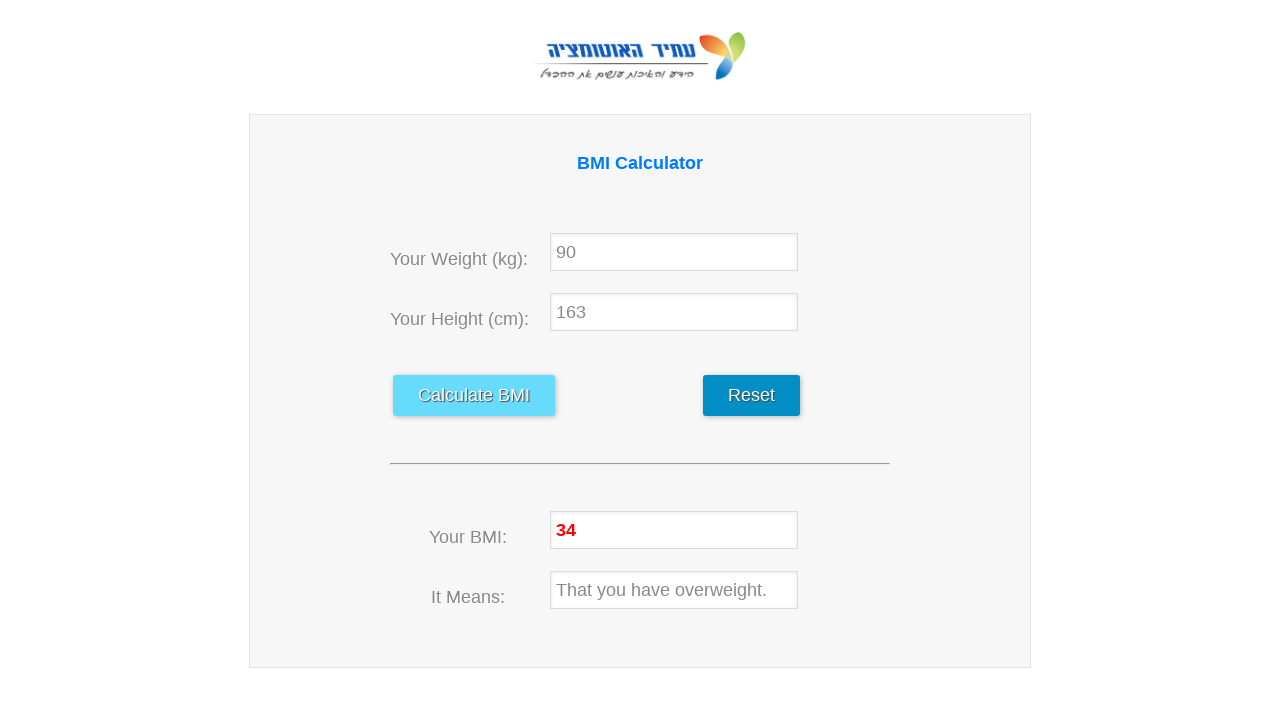

Retrieved BMI interpretation value
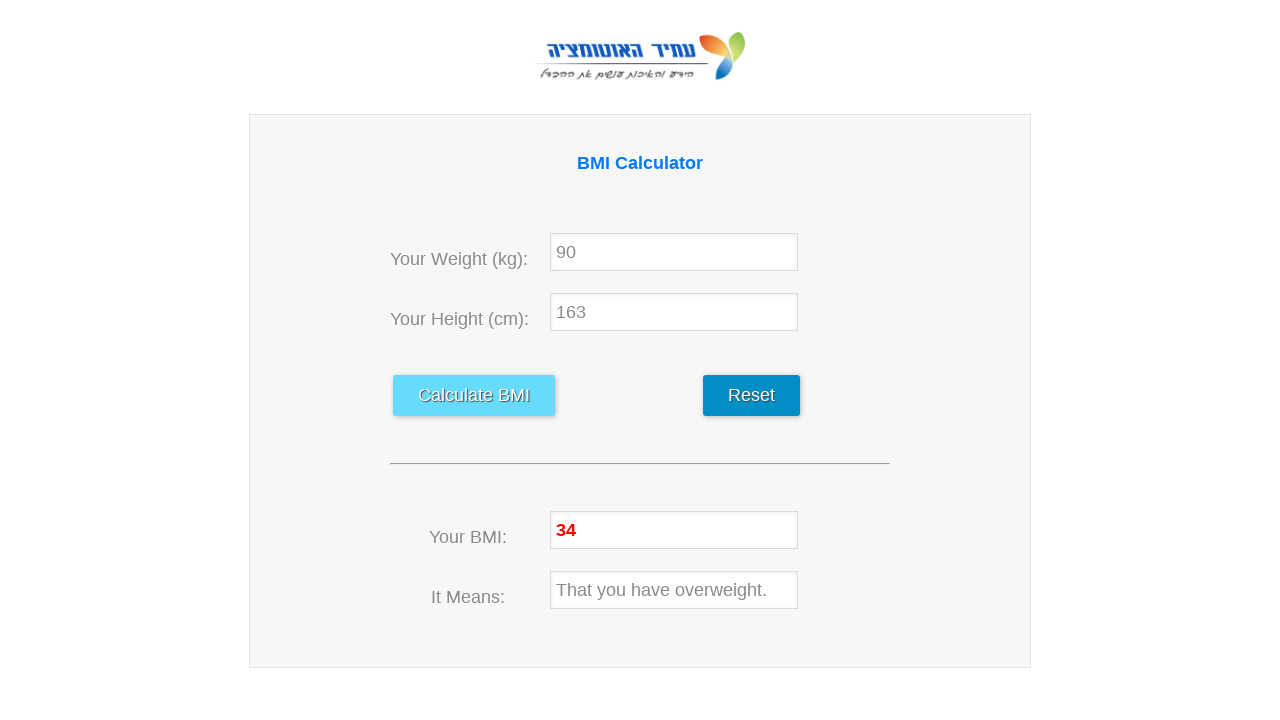

Verified BMI interpretation equals 'That you have overweight.'
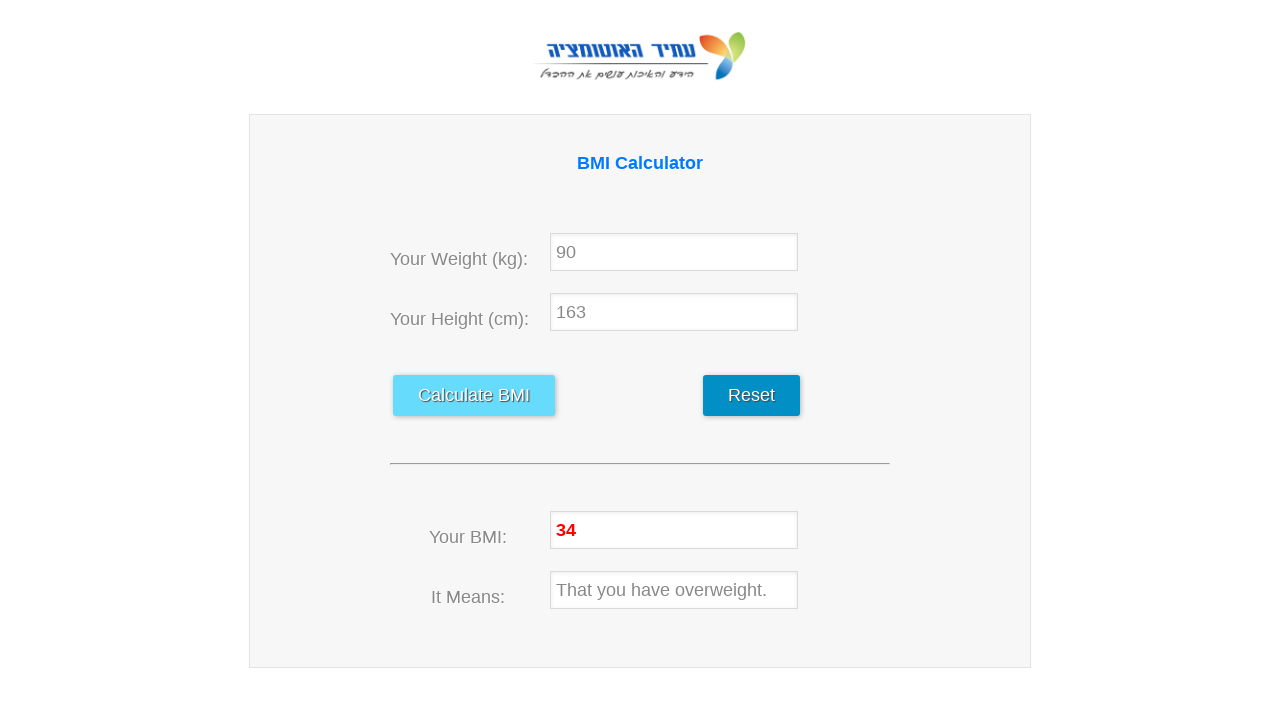

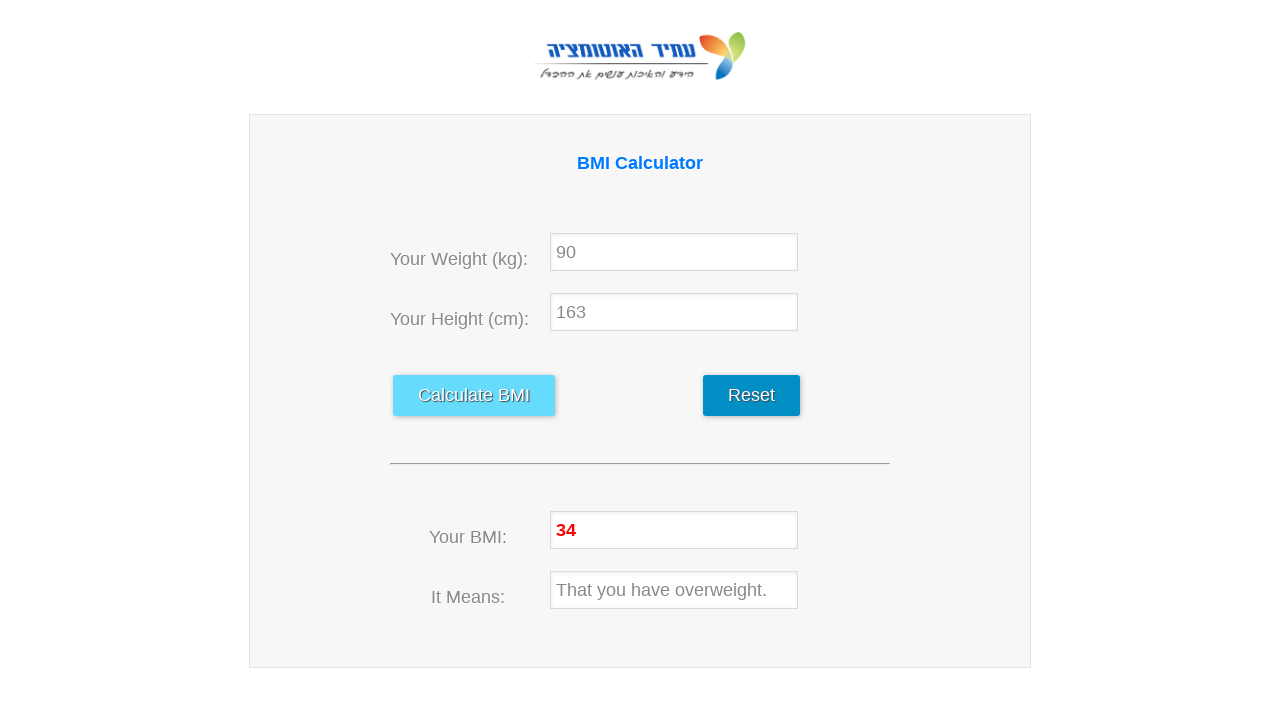